Tests radio button functionality by clicking on a radio button element on the practice page

Starting URL: https://rahulshettyacademy.com/AutomationPractice/

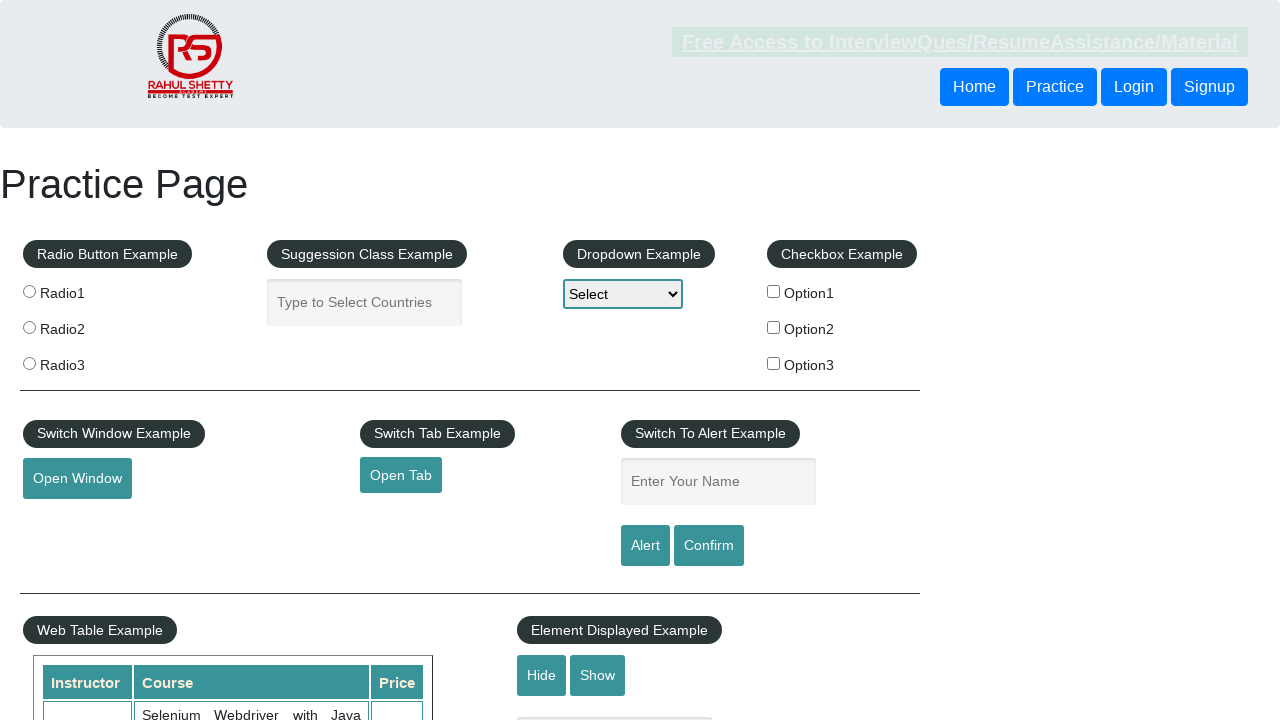

Navigated to practice page
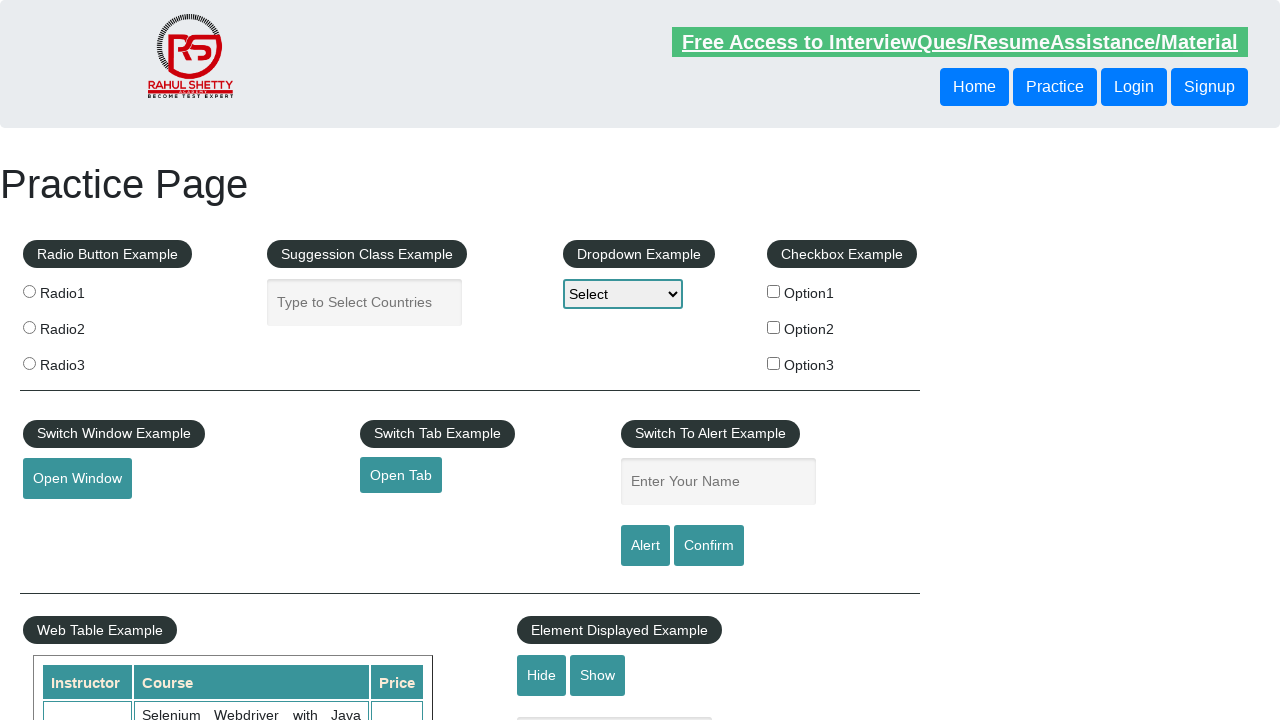

Clicked on radio button 2 at (29, 327) on input[value='radio2']
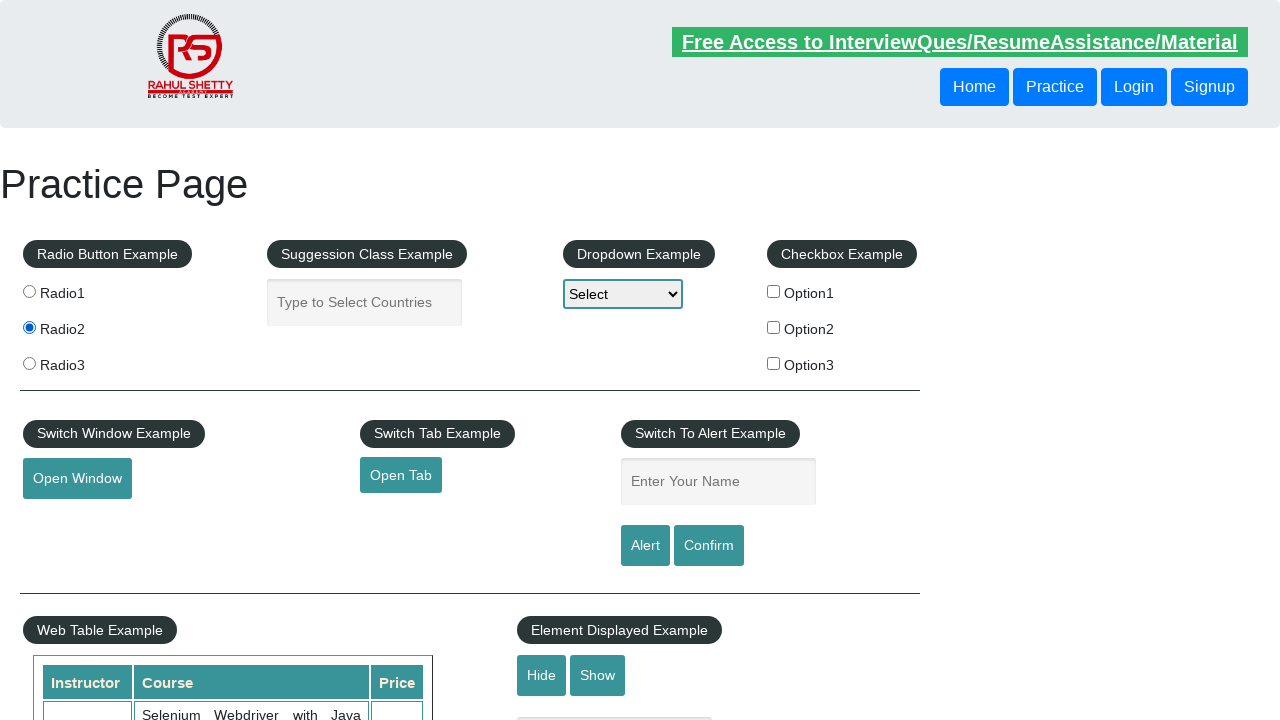

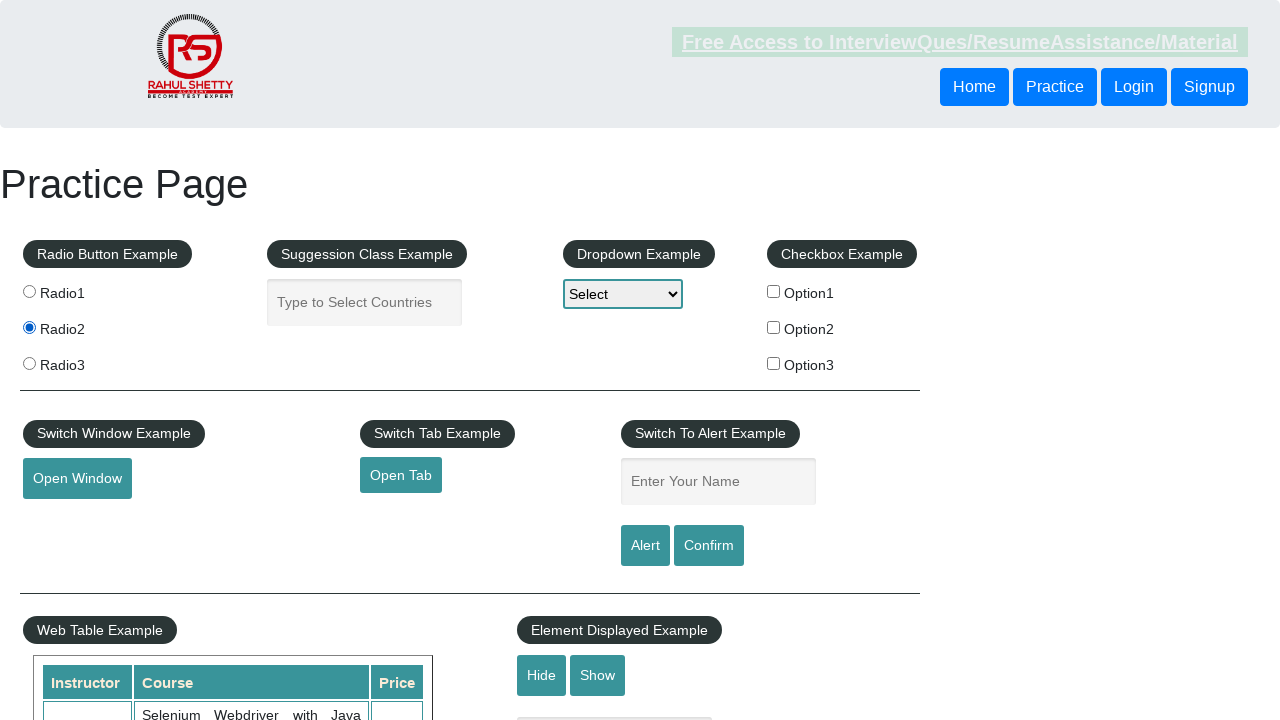